Tests interaction with form fields including using JavaScript to enable a disabled password field, then filling both the first name and password inputs on a Selenium practice page.

Starting URL: https://seleniumpractise.blogspot.com/2016/09/how-to-work-with-disable-textbox-or.html

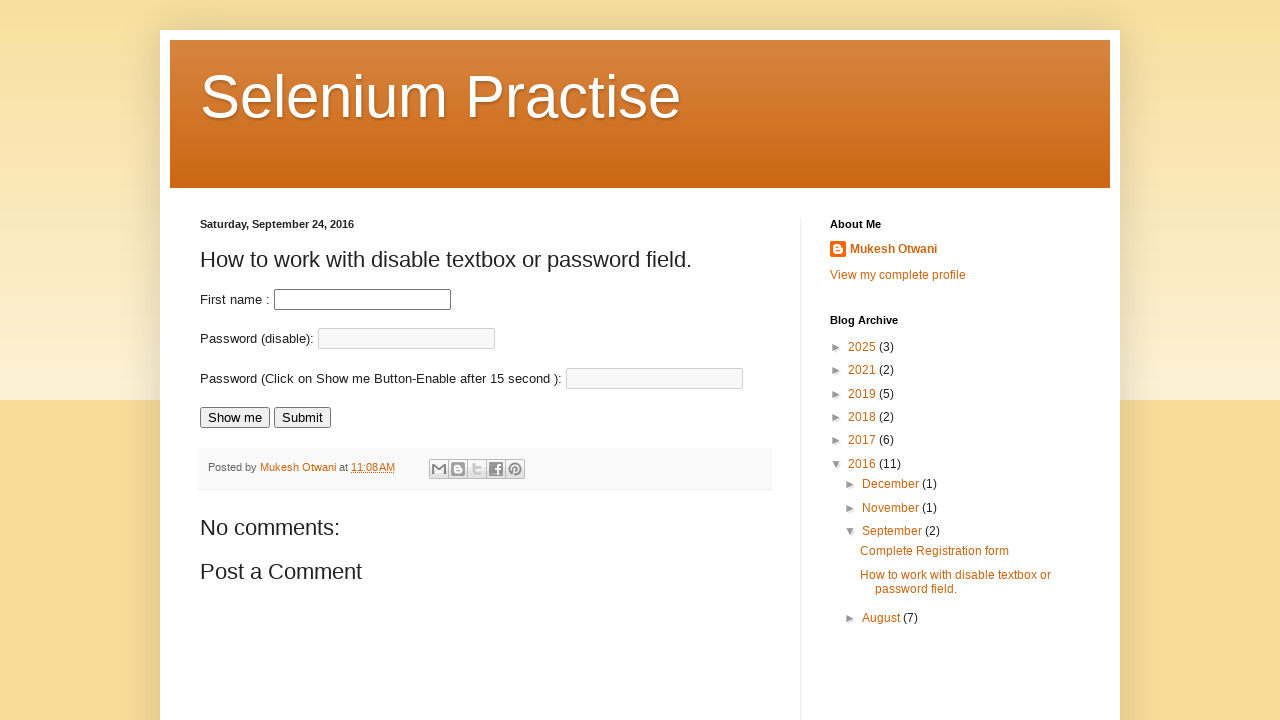

Filled first name field with 'Subbu' on input#fname
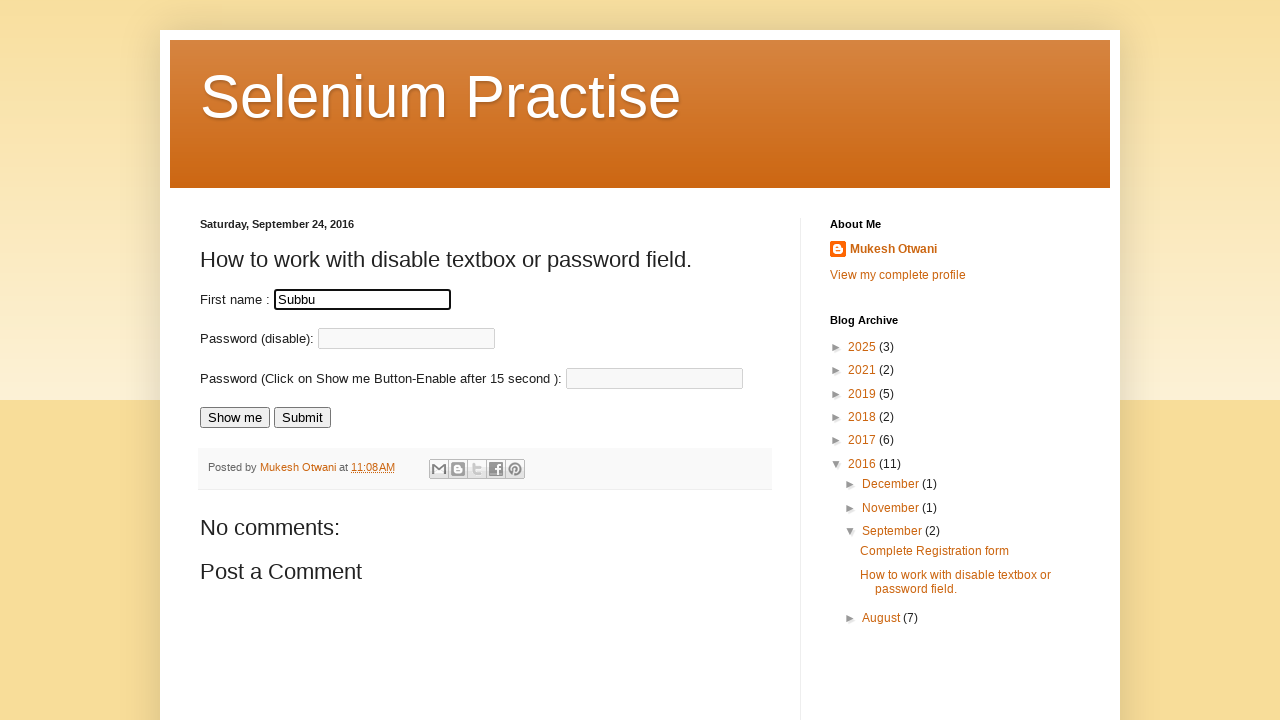

Enabled disabled password field using JavaScript
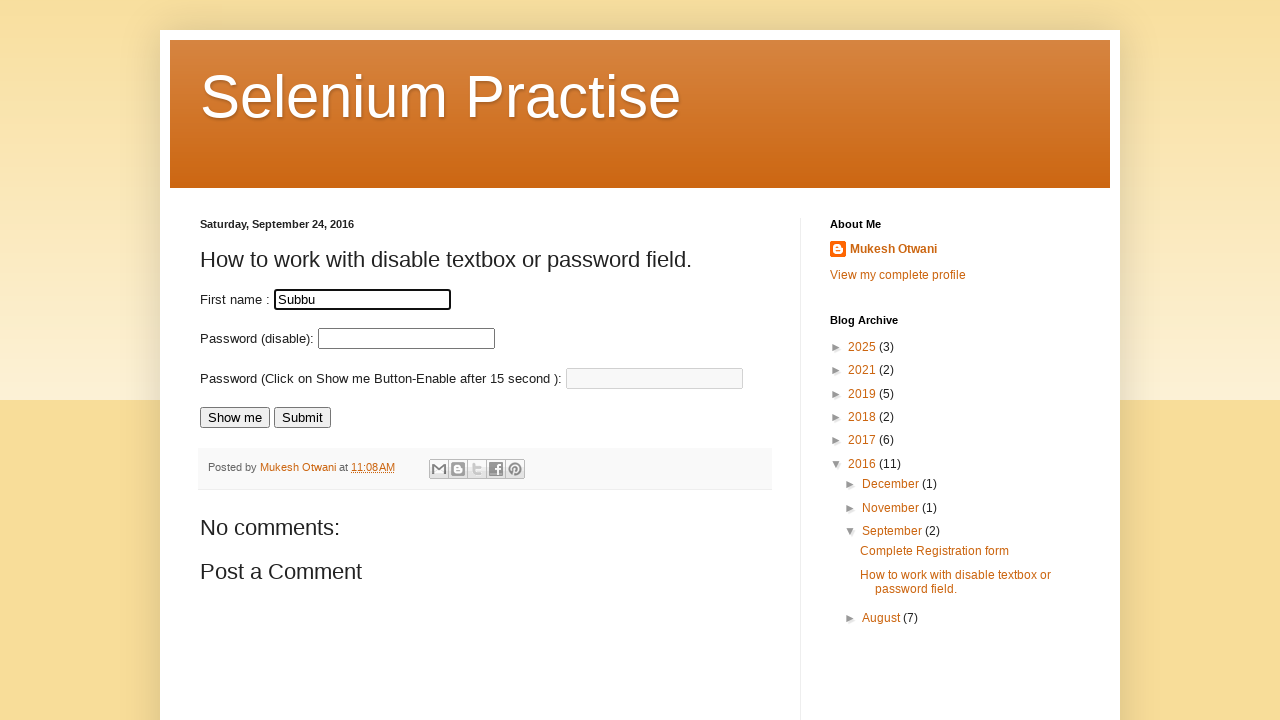

Filled password field with 'Subbu123' on input#pass
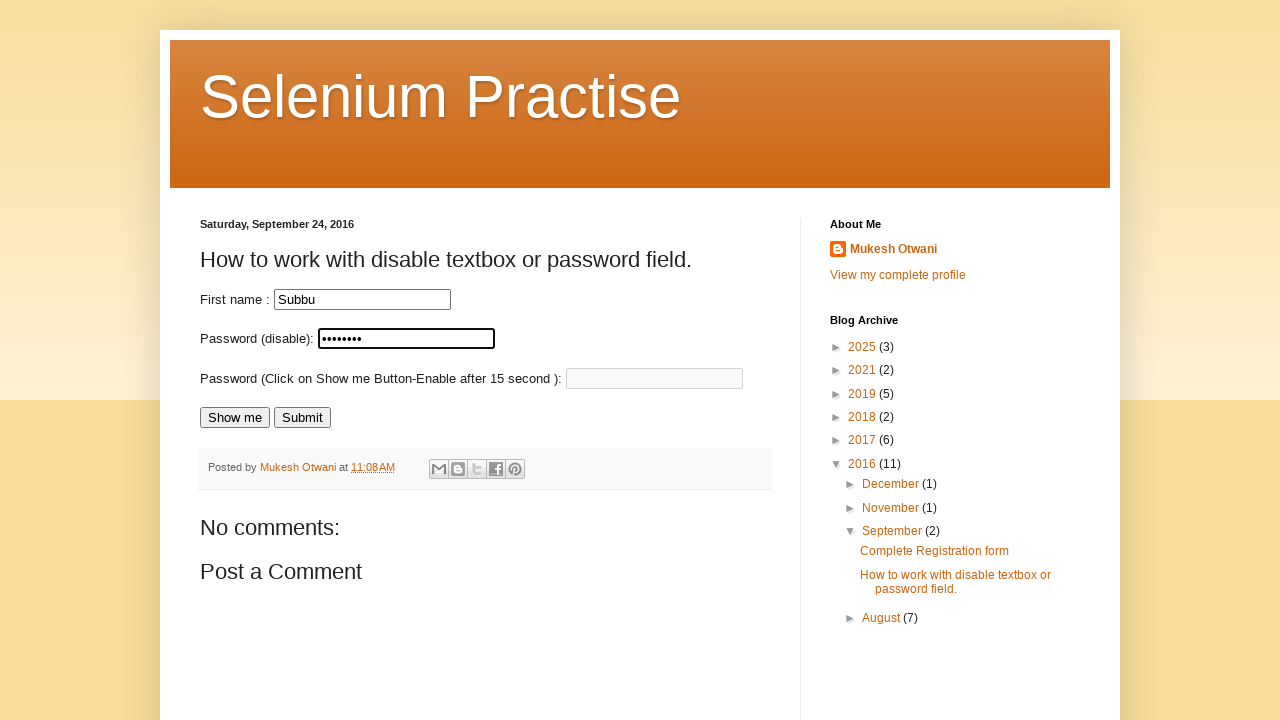

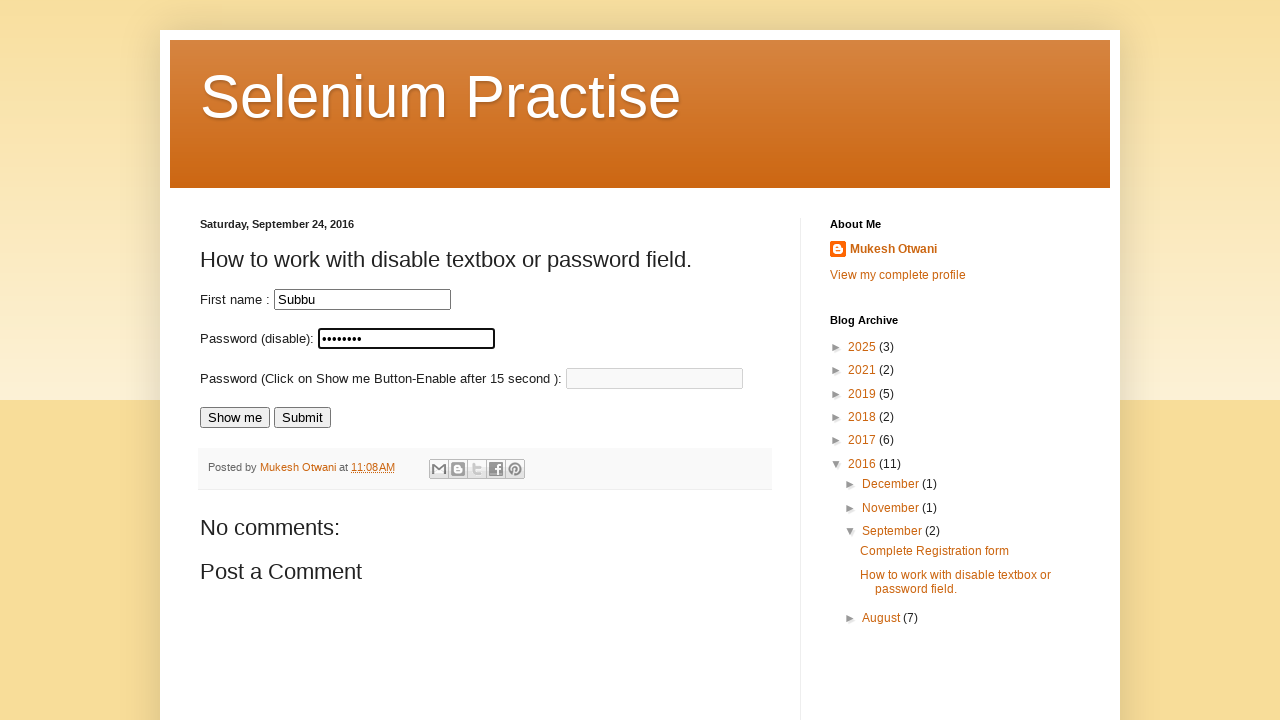